Tests checkbox functionality by checking and unchecking a checkbox and verifying its state

Starting URL: https://the-internet.herokuapp.com/checkboxes

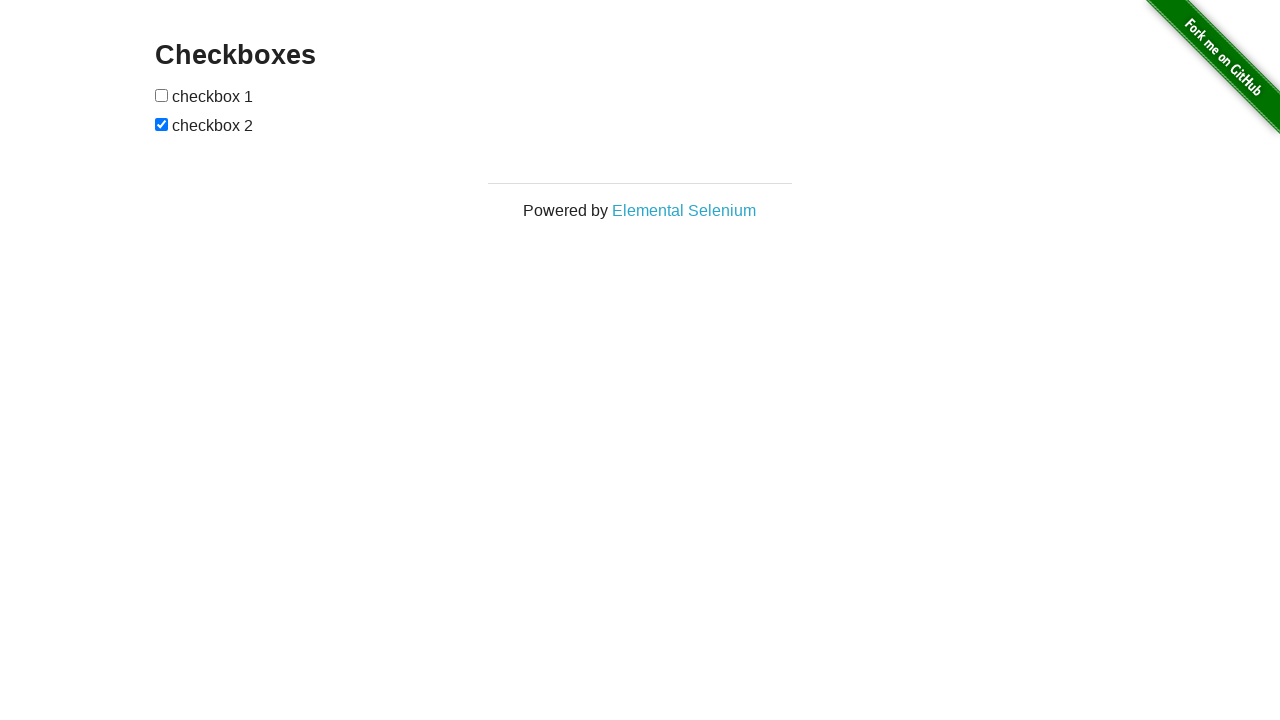

Located the second checkbox element
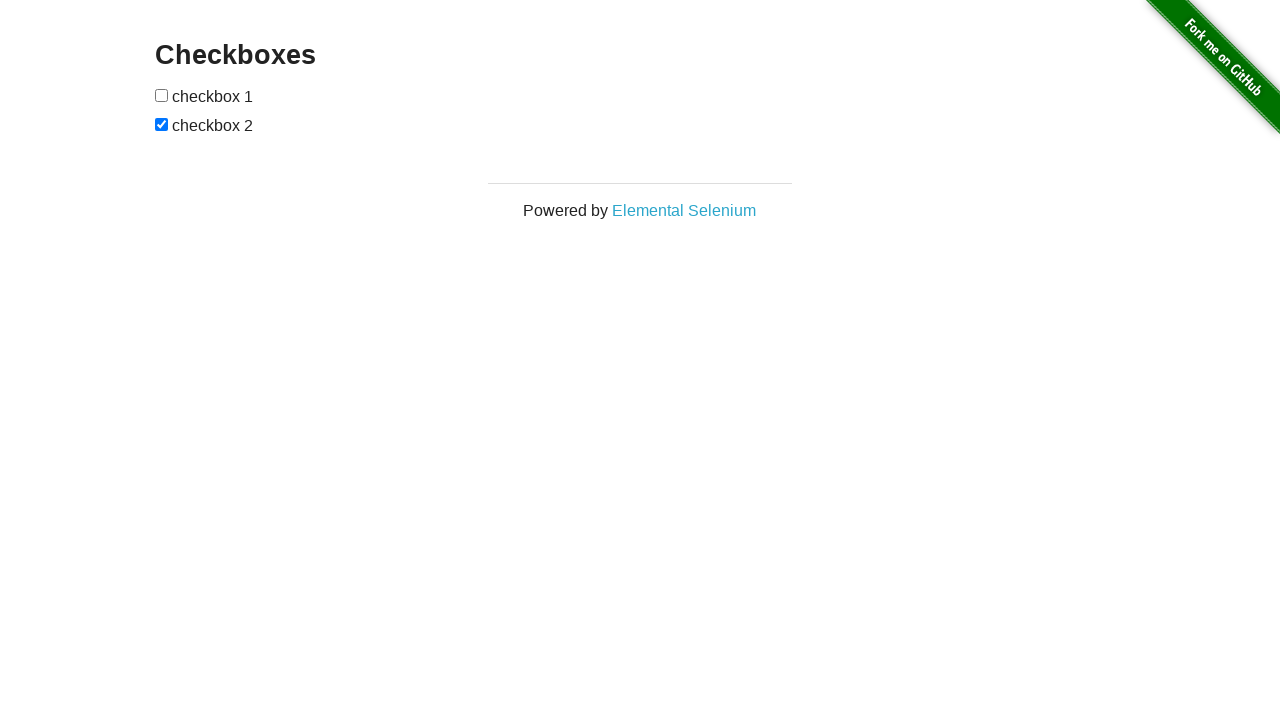

Checked the second checkbox on #checkboxes input[type="checkbox"] >> nth=-1
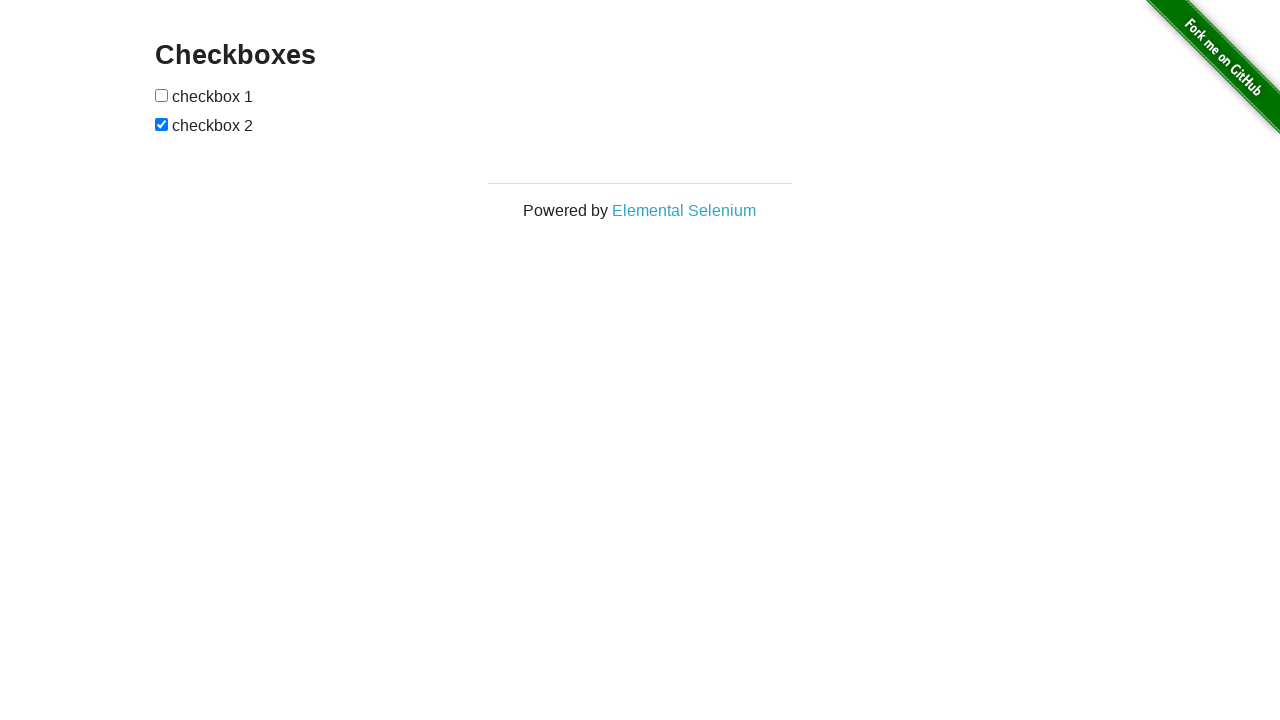

Verified that the second checkbox is checked
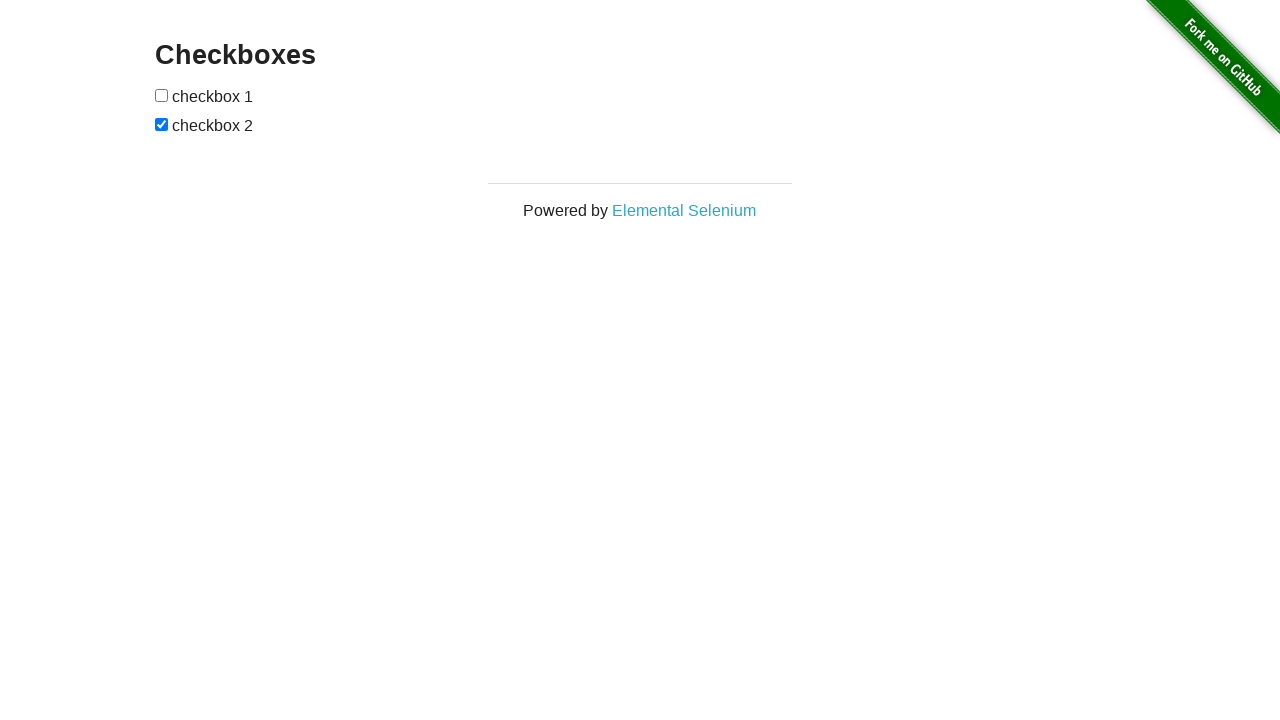

Unchecked the second checkbox at (162, 124) on #checkboxes input[type="checkbox"] >> nth=-1
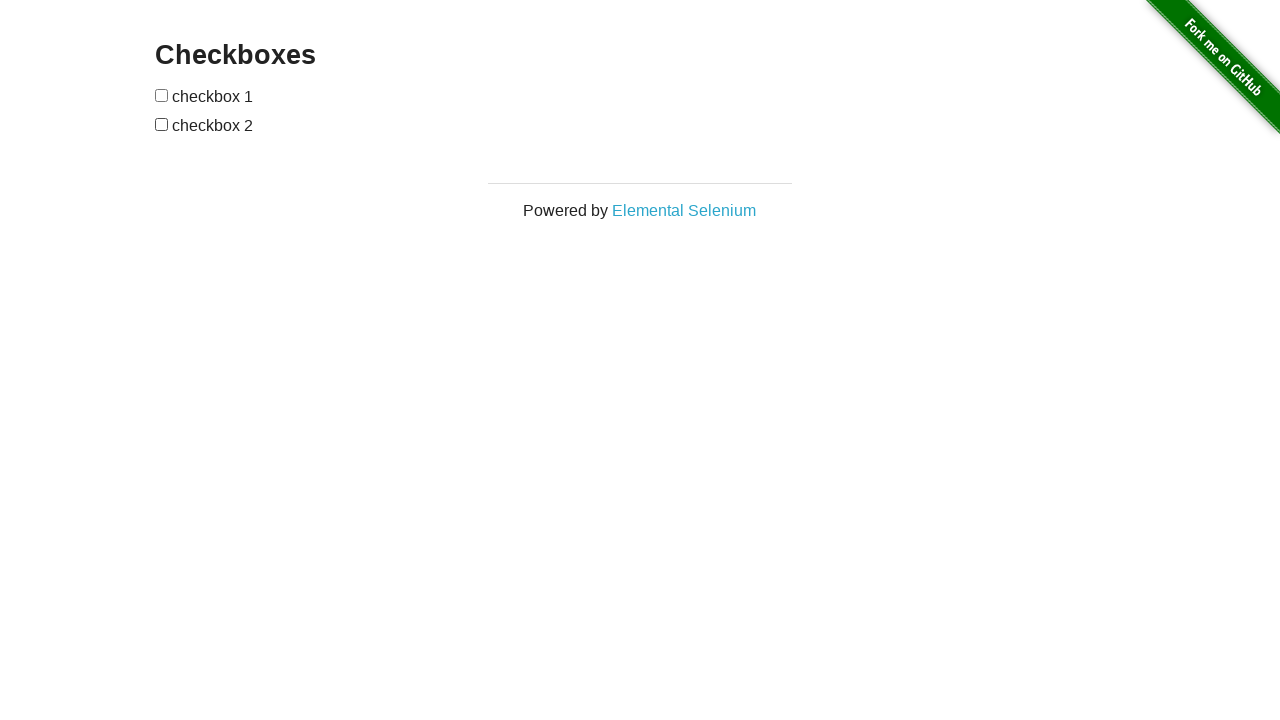

Verified that the second checkbox is unchecked
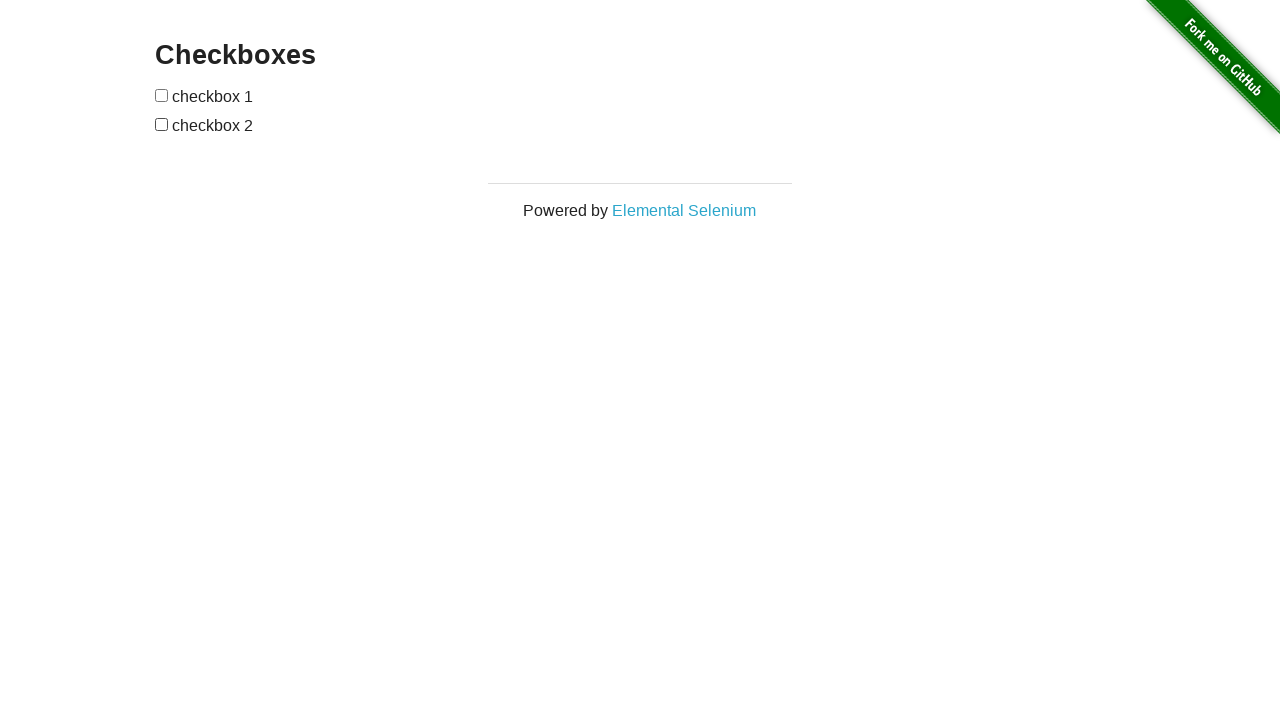

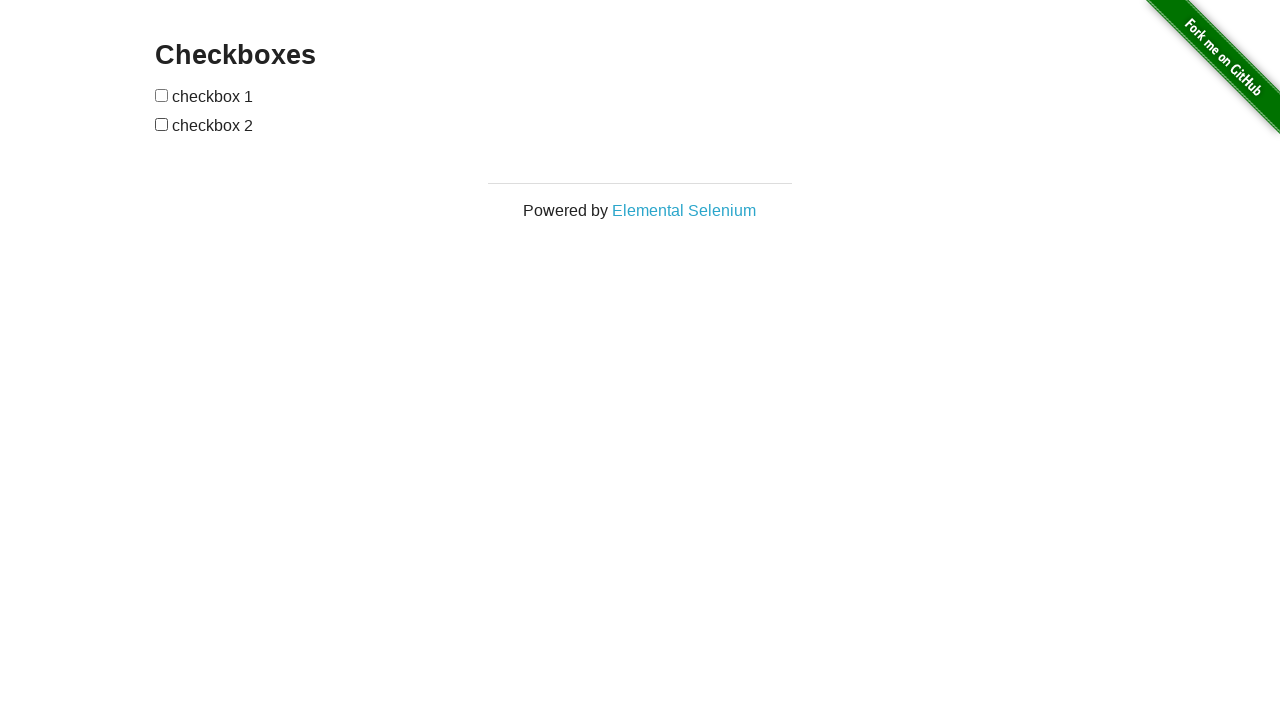